Tests valid search functionality by entering a book title and clicking the search button

Starting URL: https://www.sharelane.com/cgi-bin/main.py

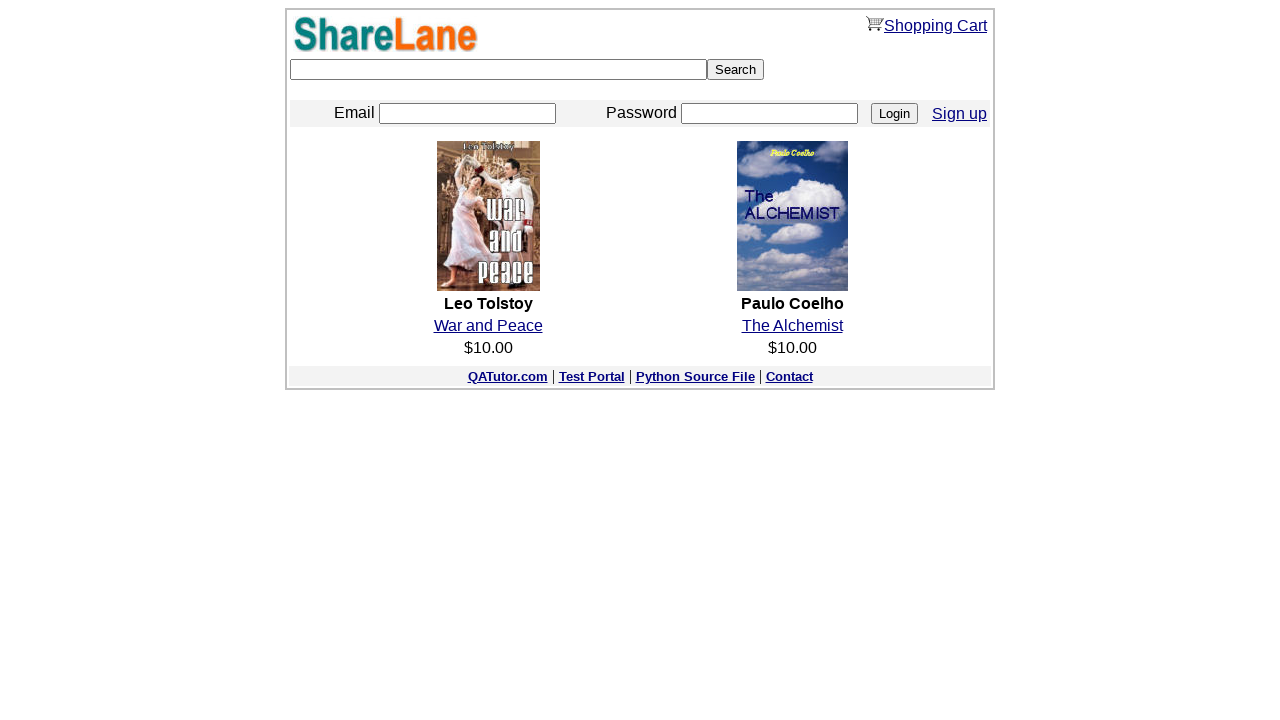

Filled search field with book title 'The Alchemist' on input[name='keyword']
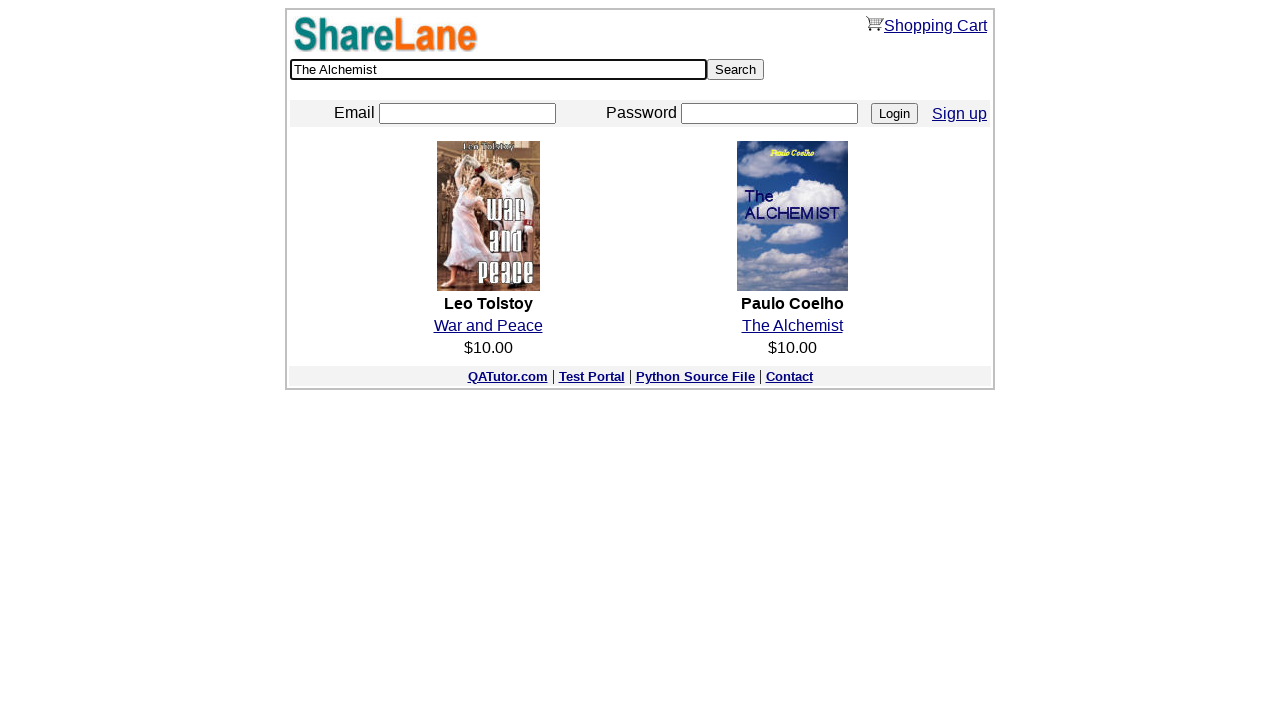

Clicked search button to perform search at (736, 70) on input[value='Search']
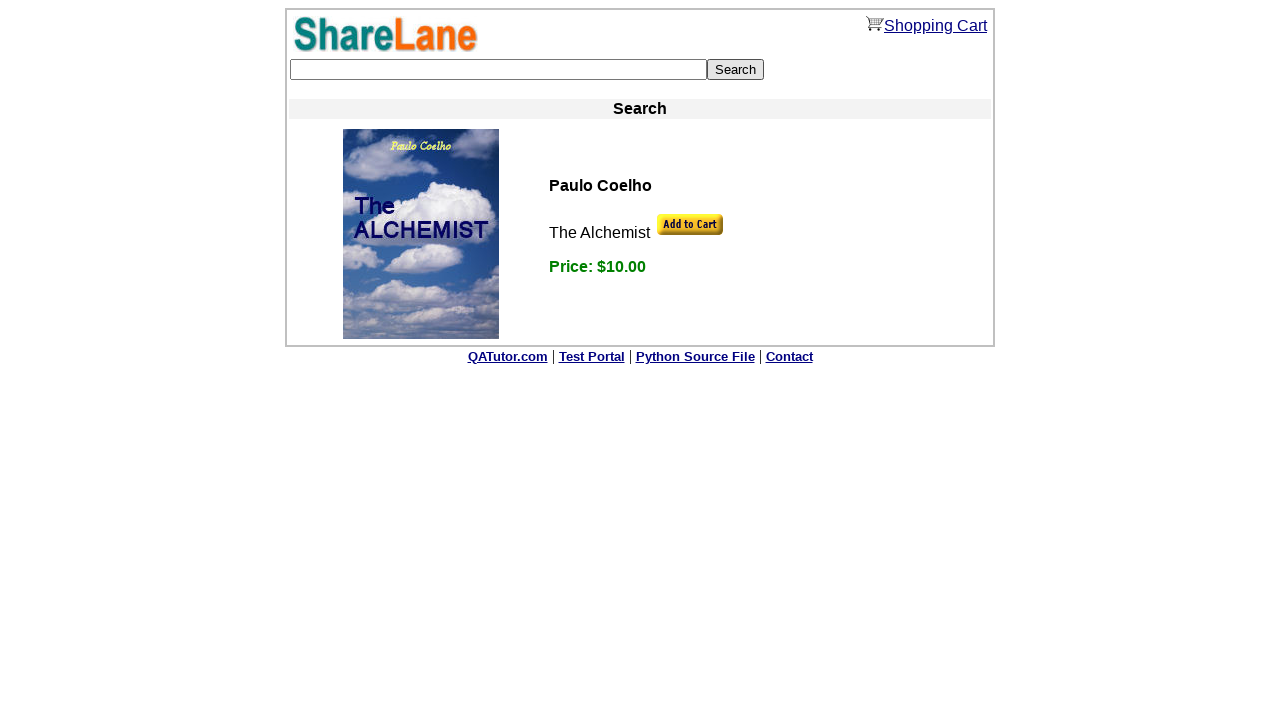

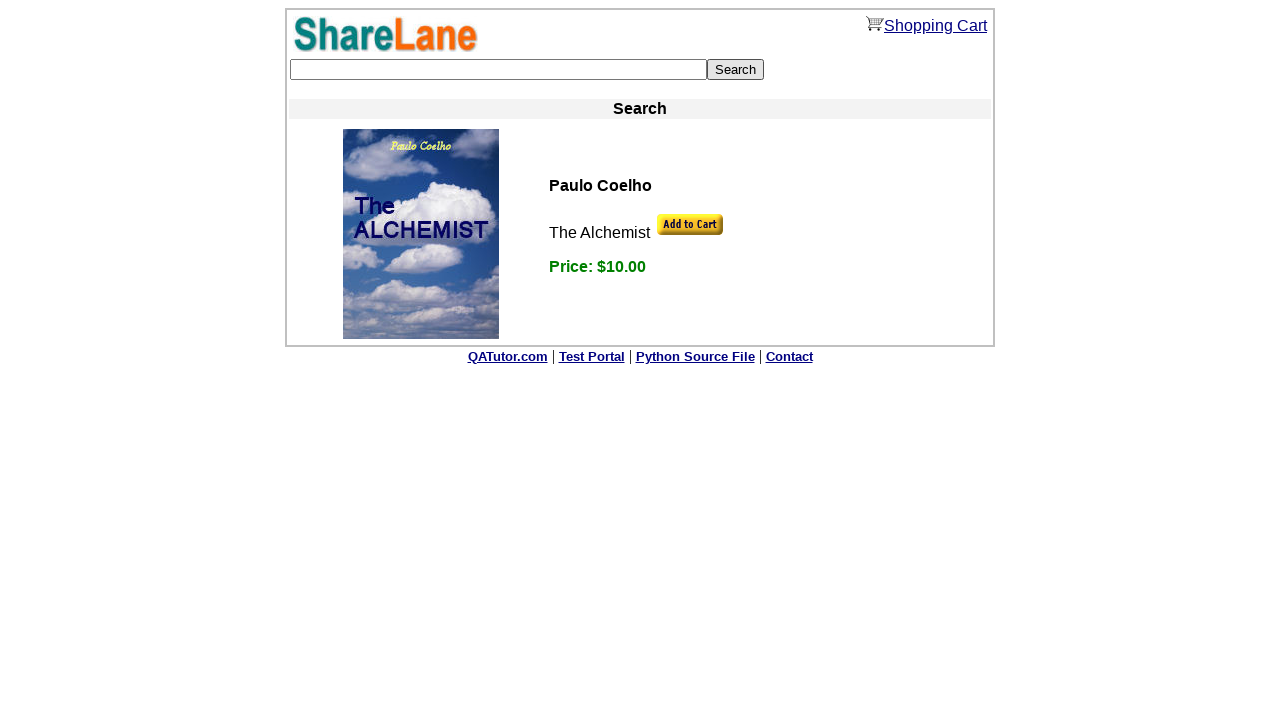